Tests browser window handling functionality by opening a new window, switching to it to verify content, then switching back to the parent window

Starting URL: https://demoqa.com/browser-windows

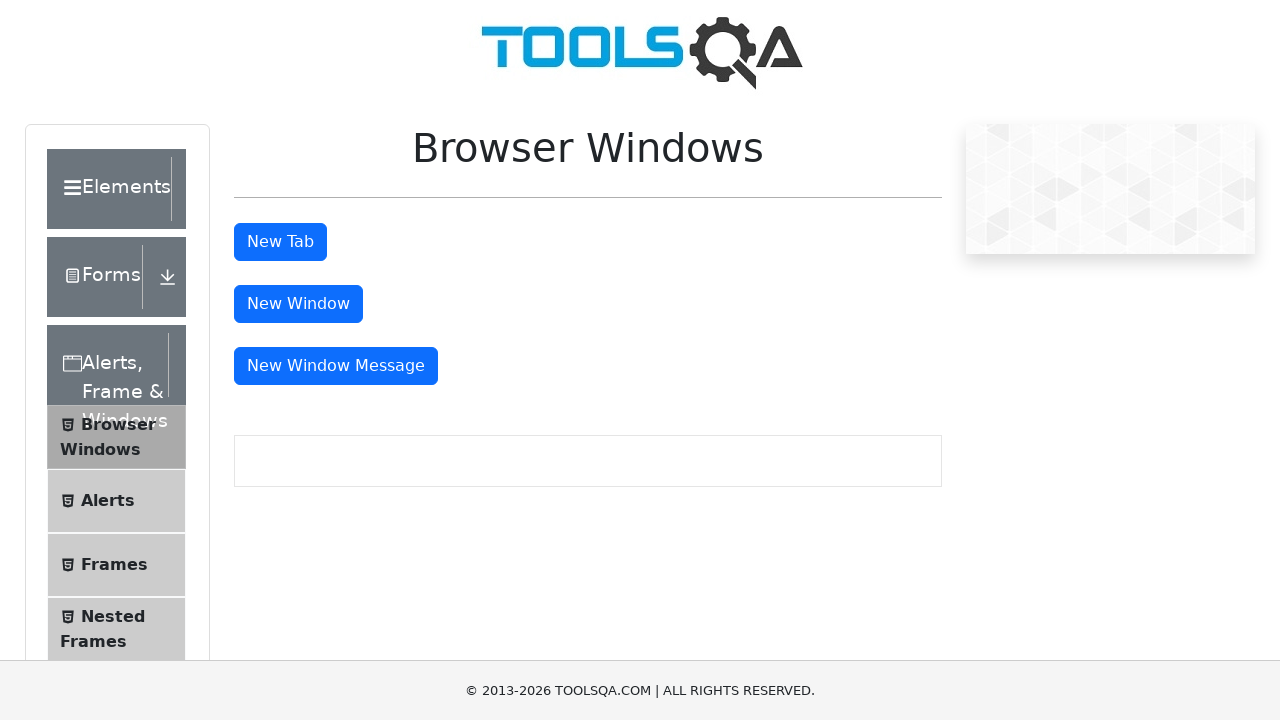

Clicked button to open new window at (298, 304) on #windowButton
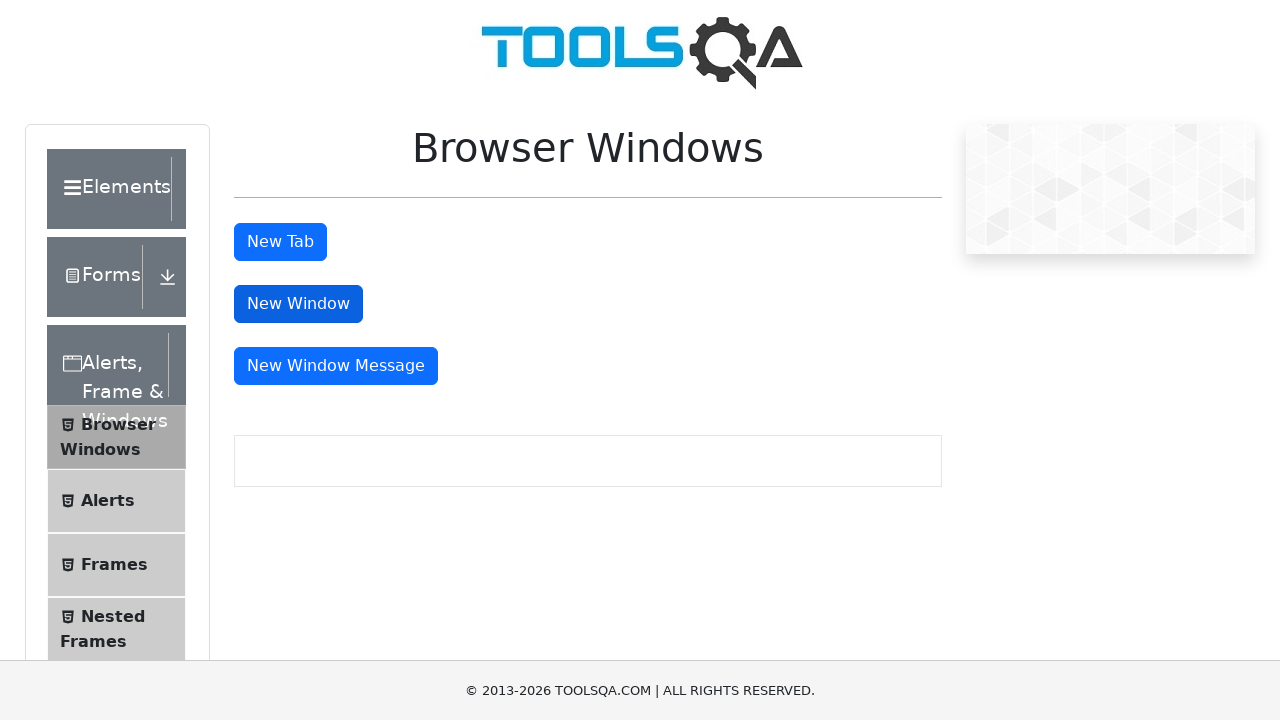

New window/tab opened and captured at (298, 304) on #windowButton
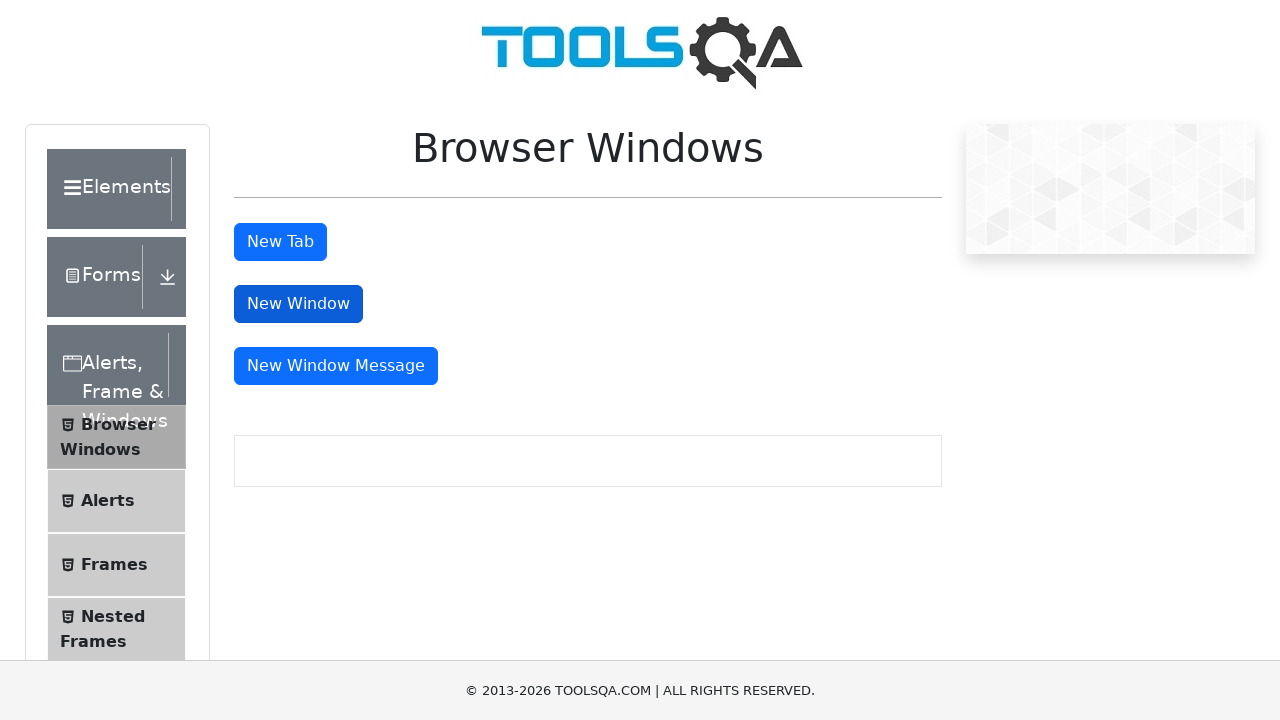

New page object extracted from window handle
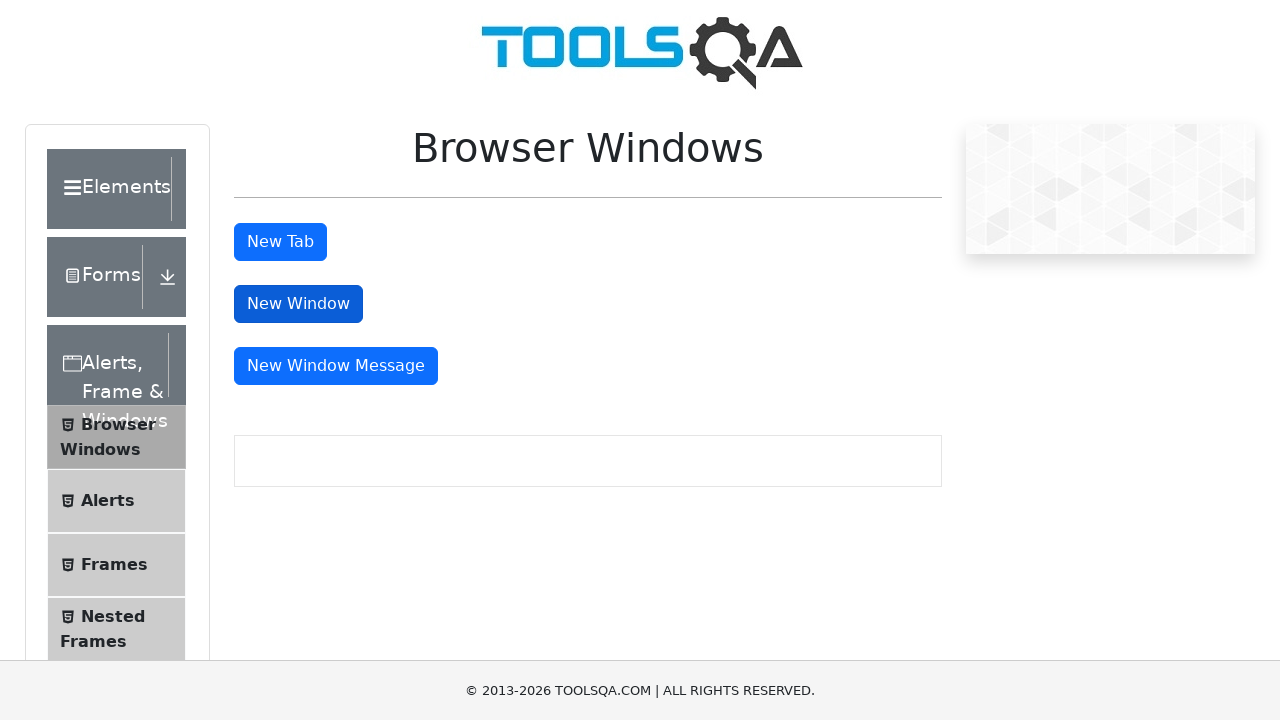

New window page load state complete
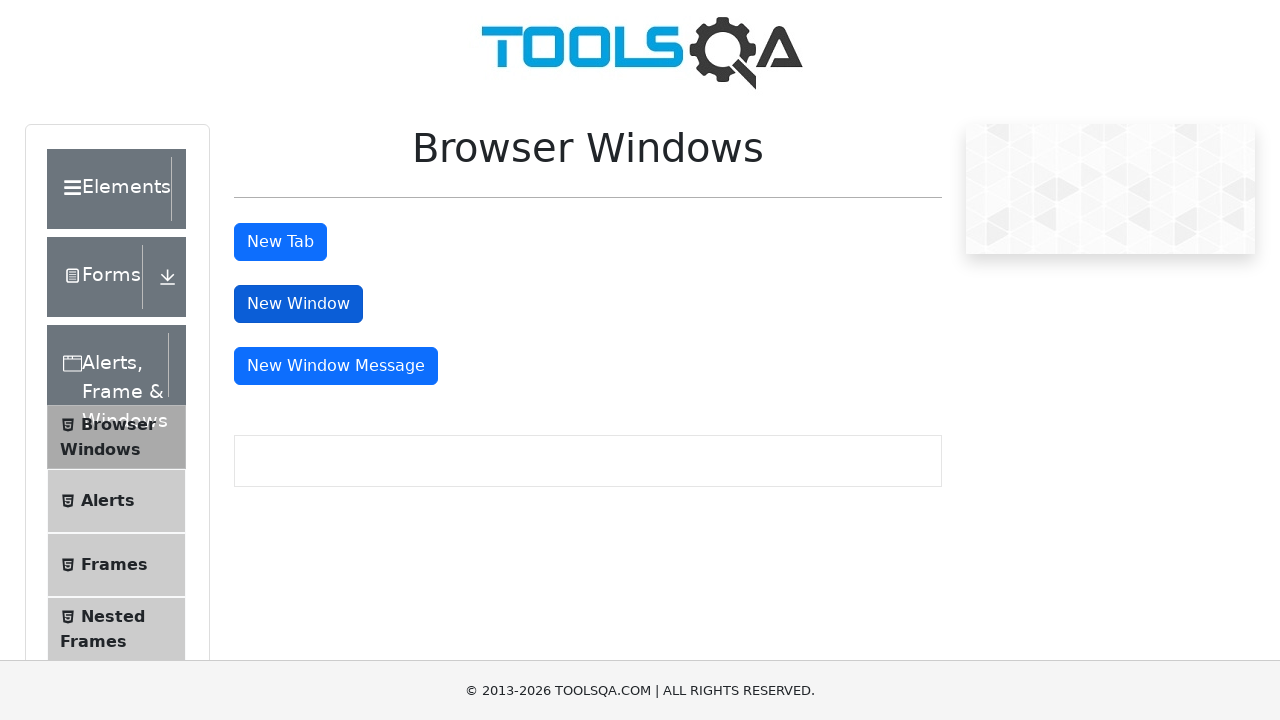

Retrieved heading text from child window: 'This is a sample page'
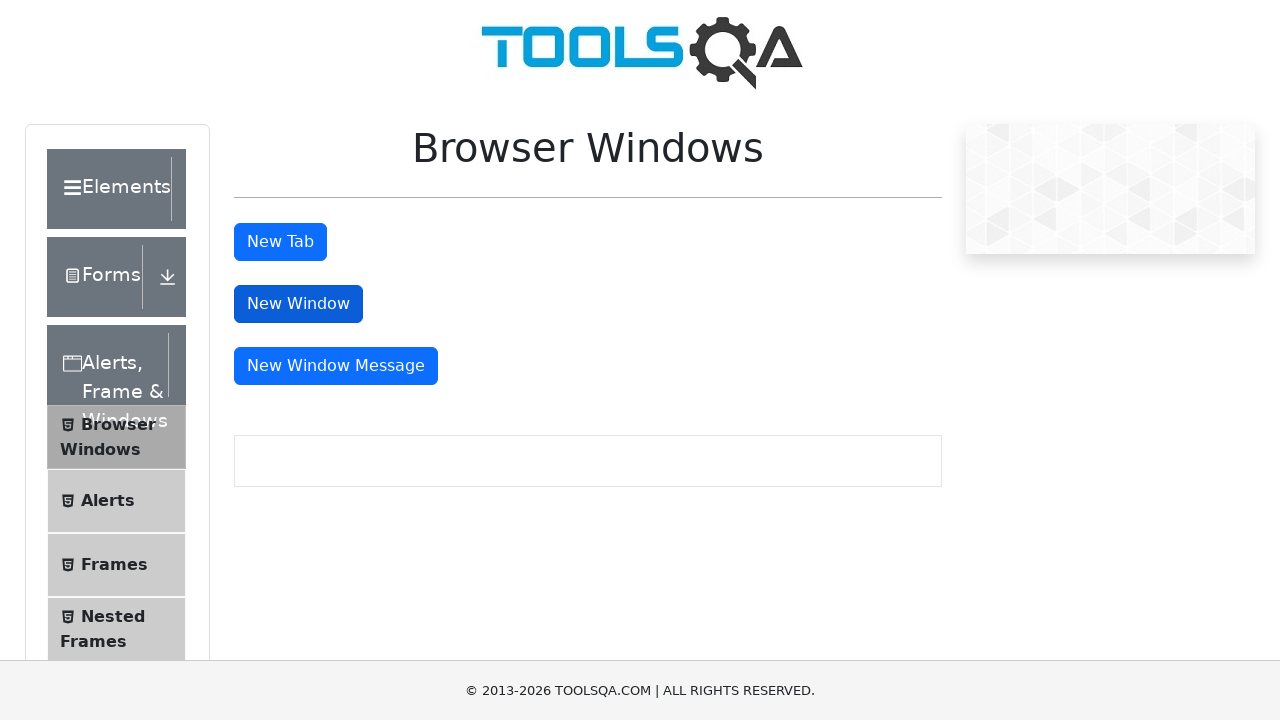

Retrieved parent window title: 'demosite'
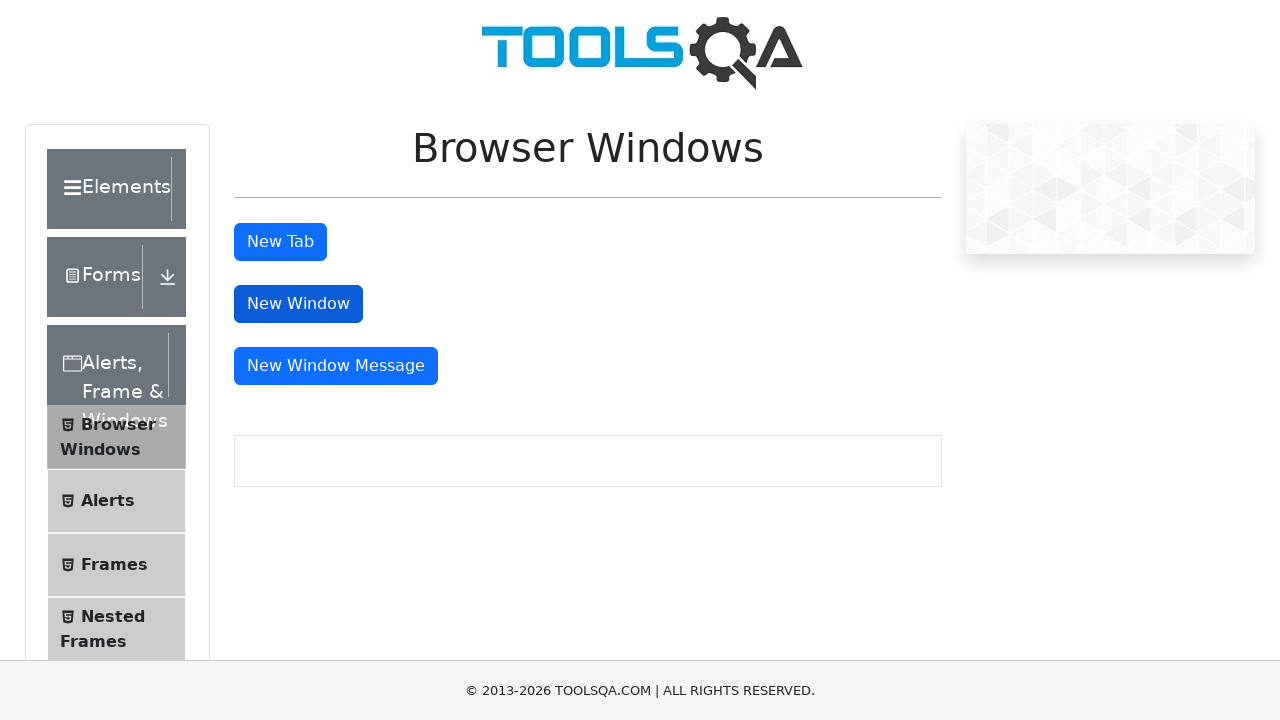

Closed child window
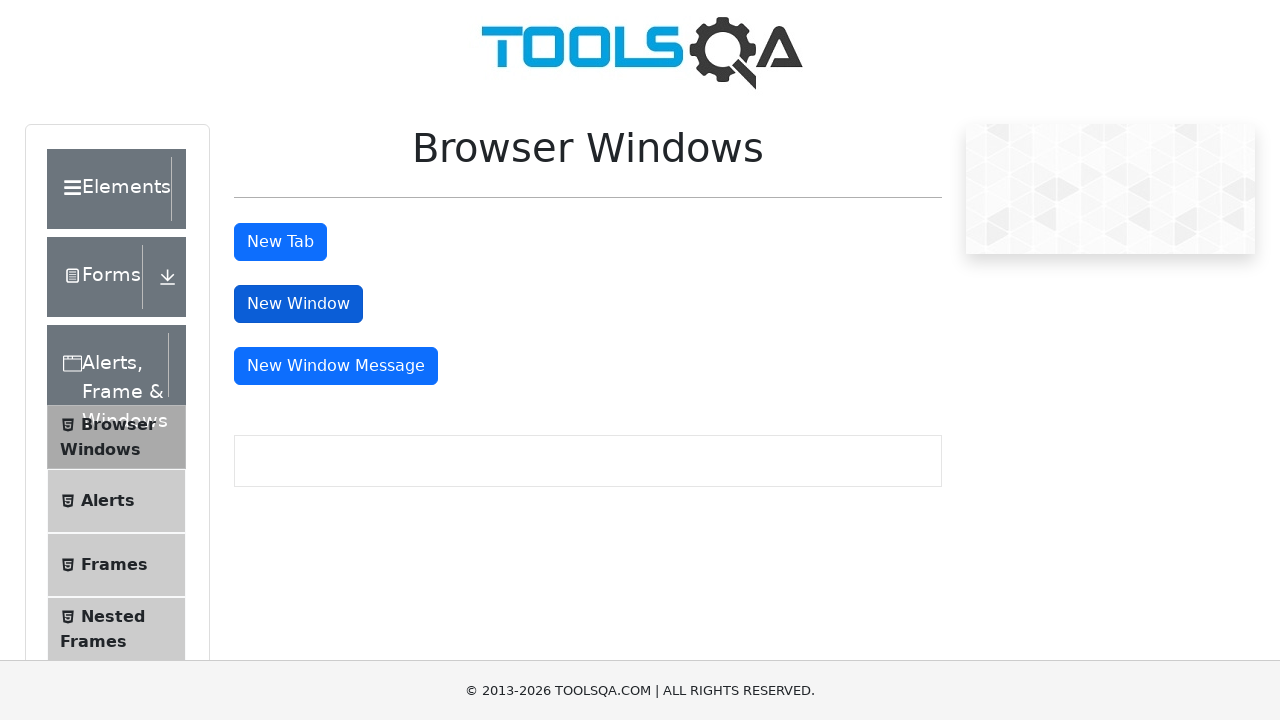

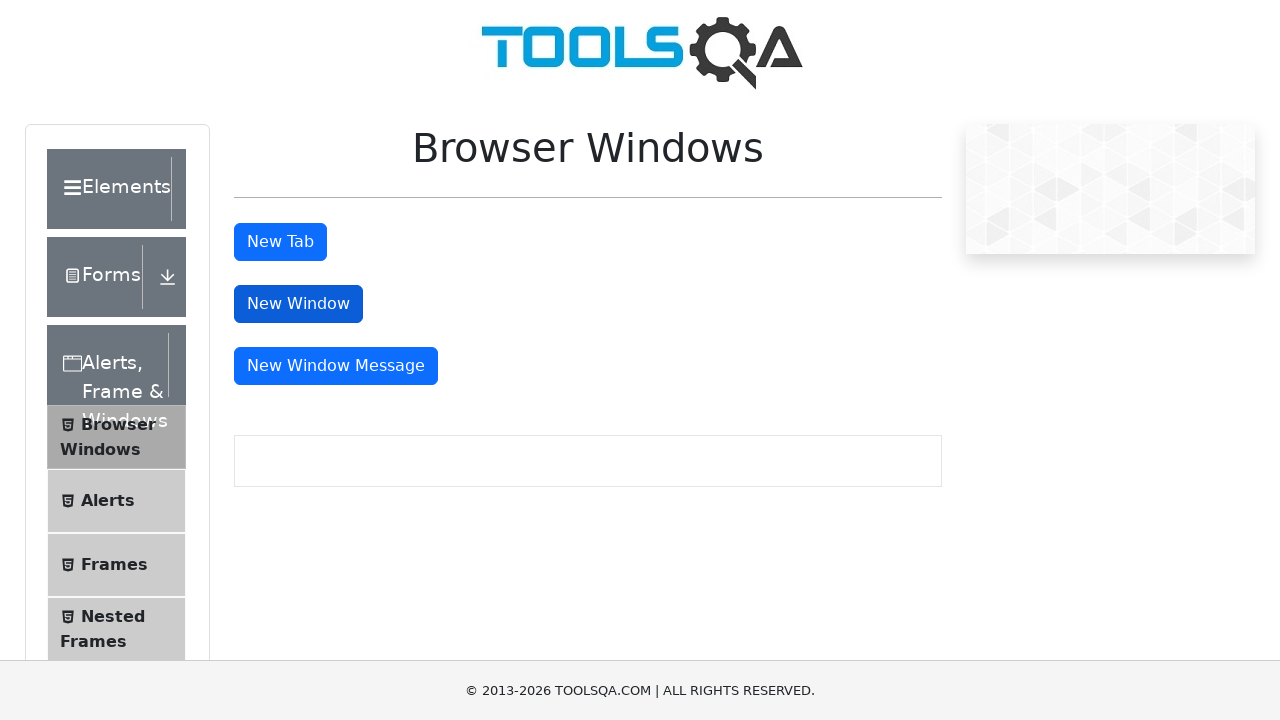